Verifies hidden control elements (username and plan select) exist in the DOM

Starting URL: https://f8.syzygyx.com/chat

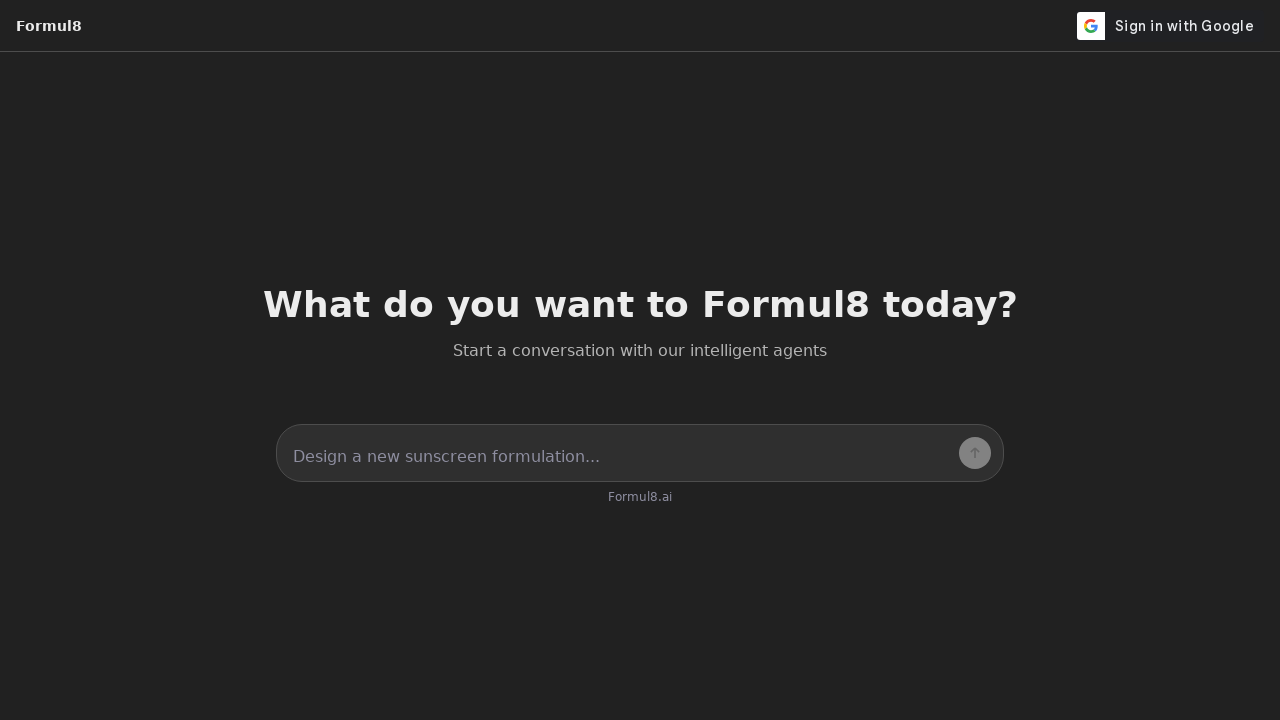

Waited for page to reach networkidle state
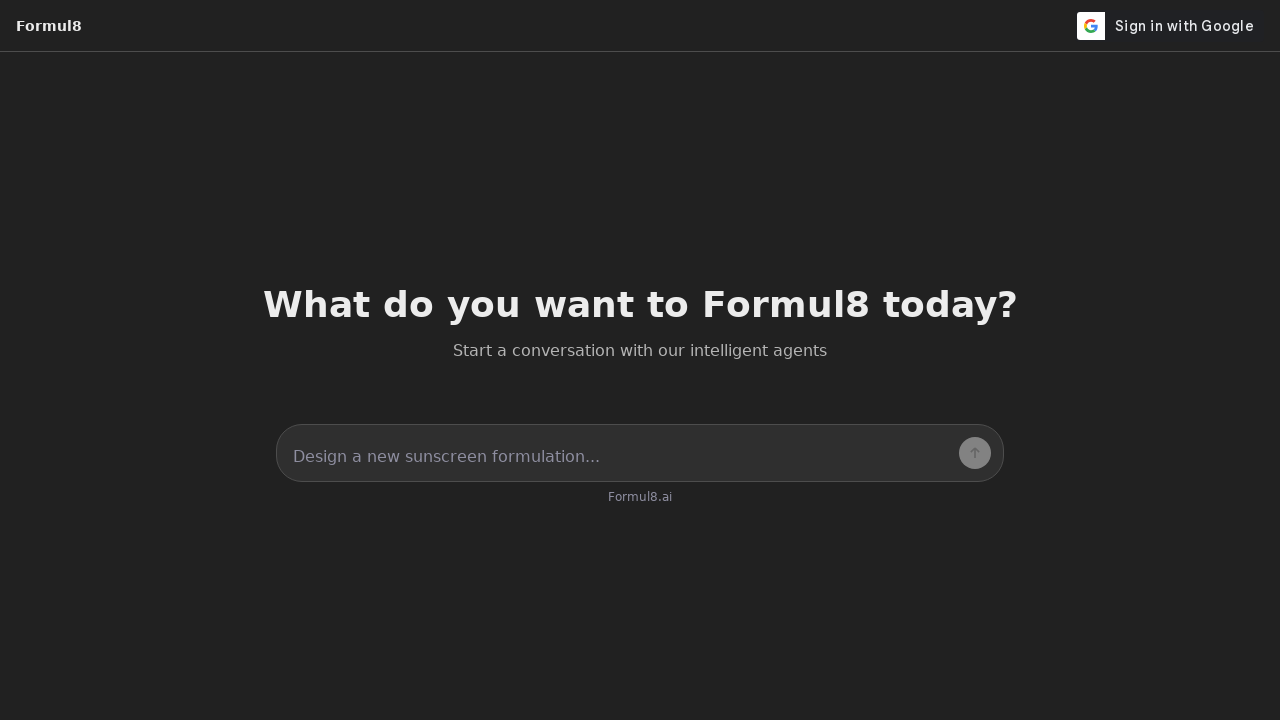

Located hidden username input element
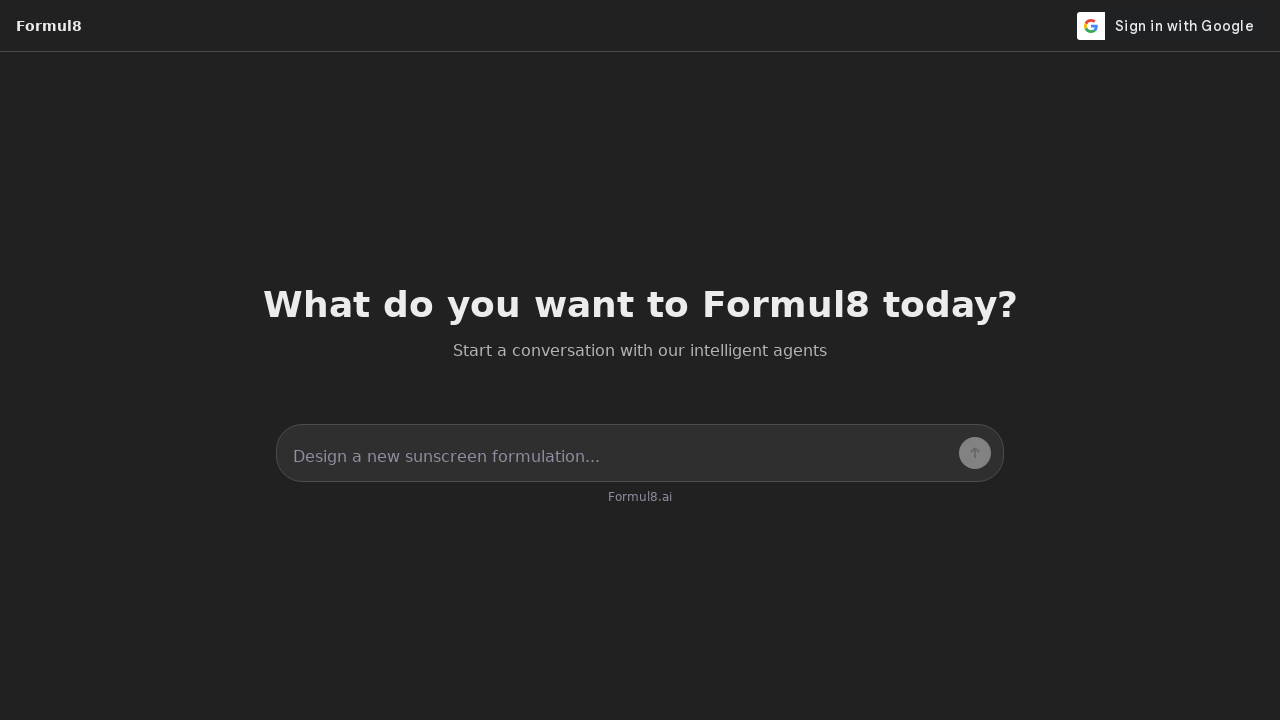

Located hidden plan select element
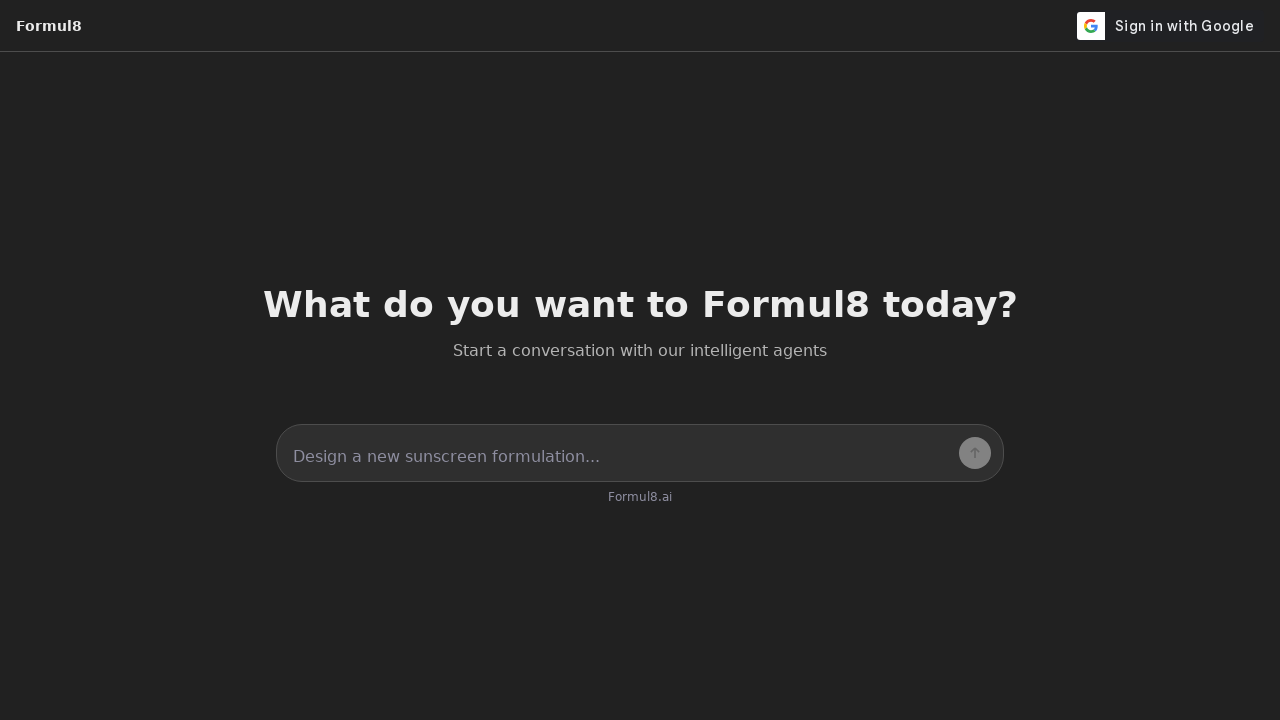

Verified username element exists in DOM
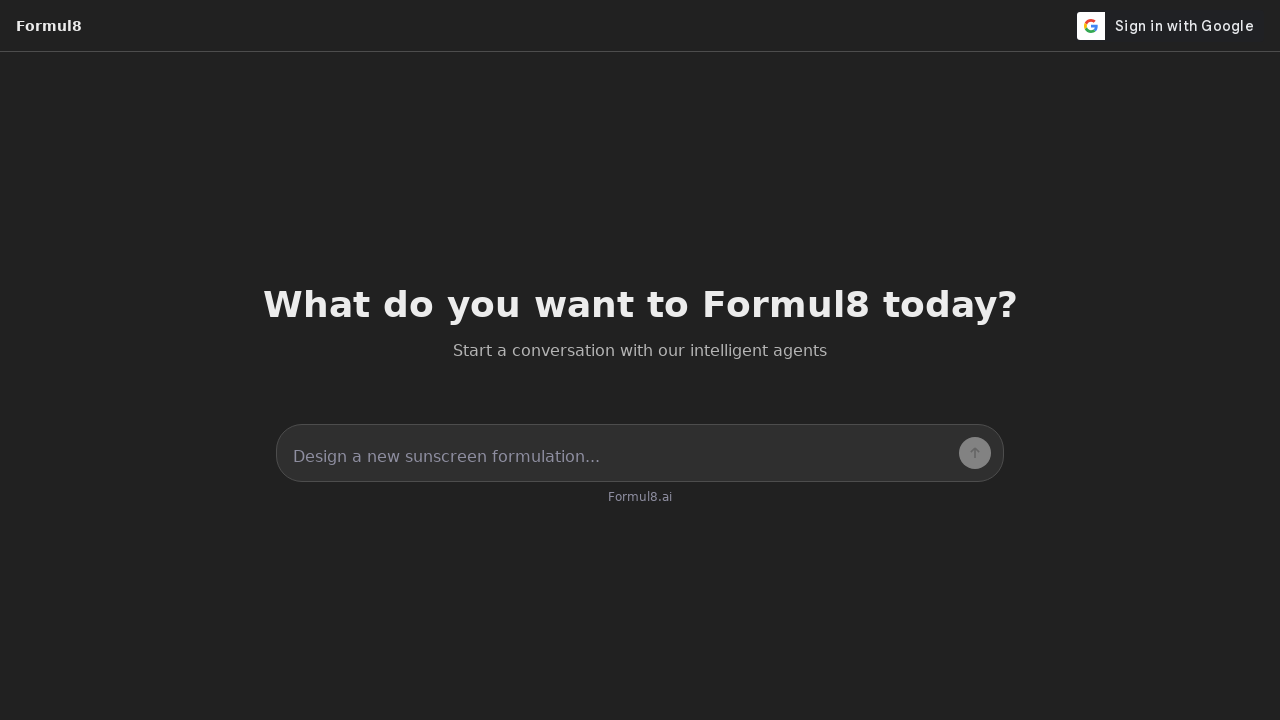

Verified plan select element exists in DOM
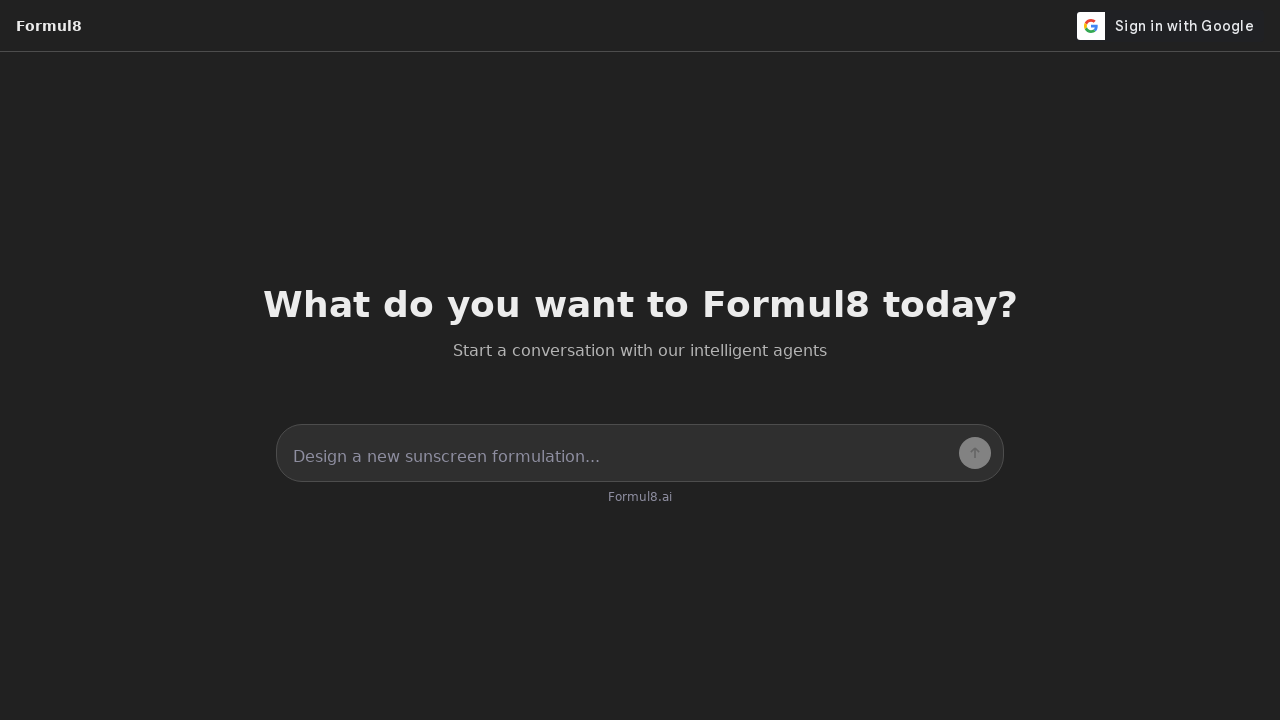

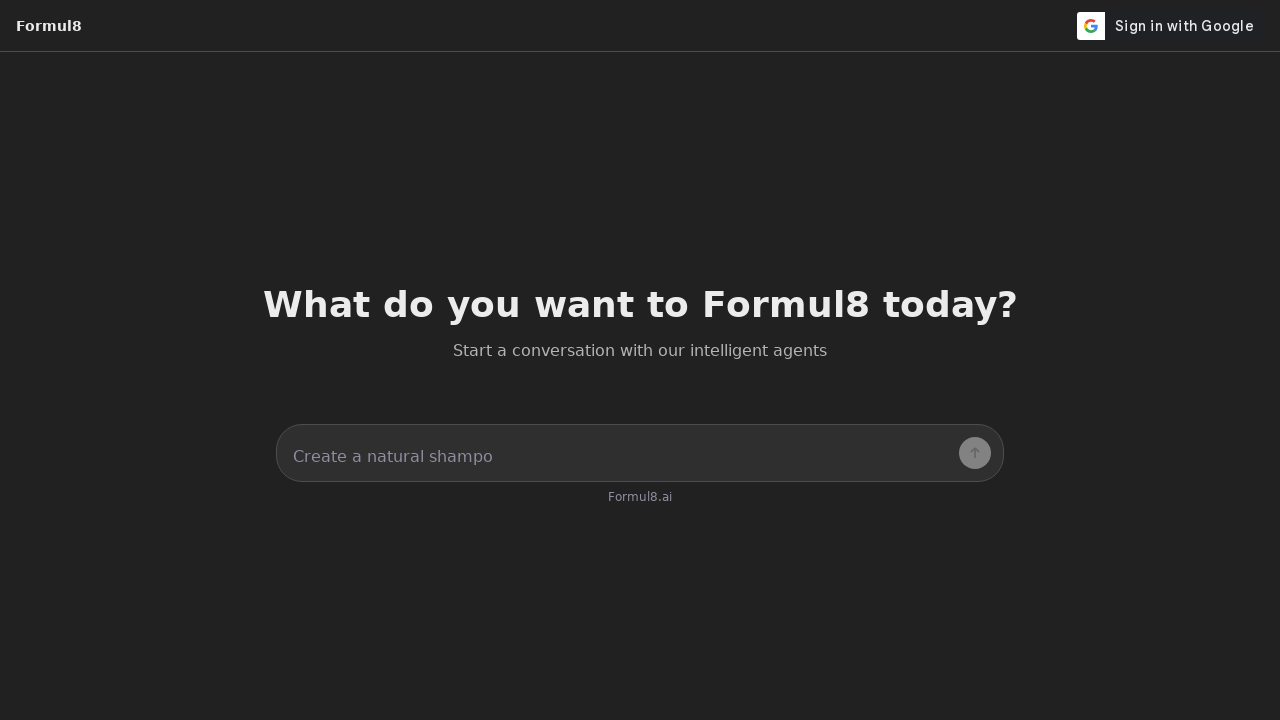